Navigates to GoDaddy and retrieves the page title and URL for verification

Starting URL: https://www.godaddy.com

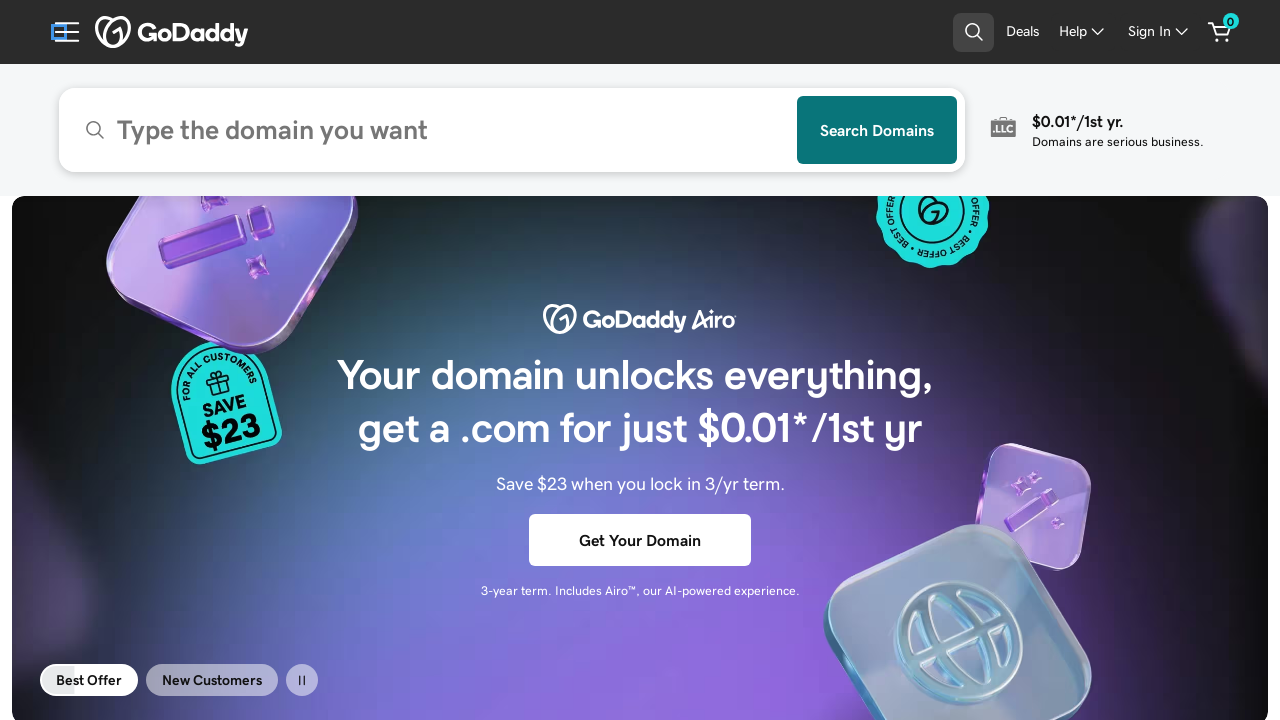

Navigated to https://www.godaddy.com
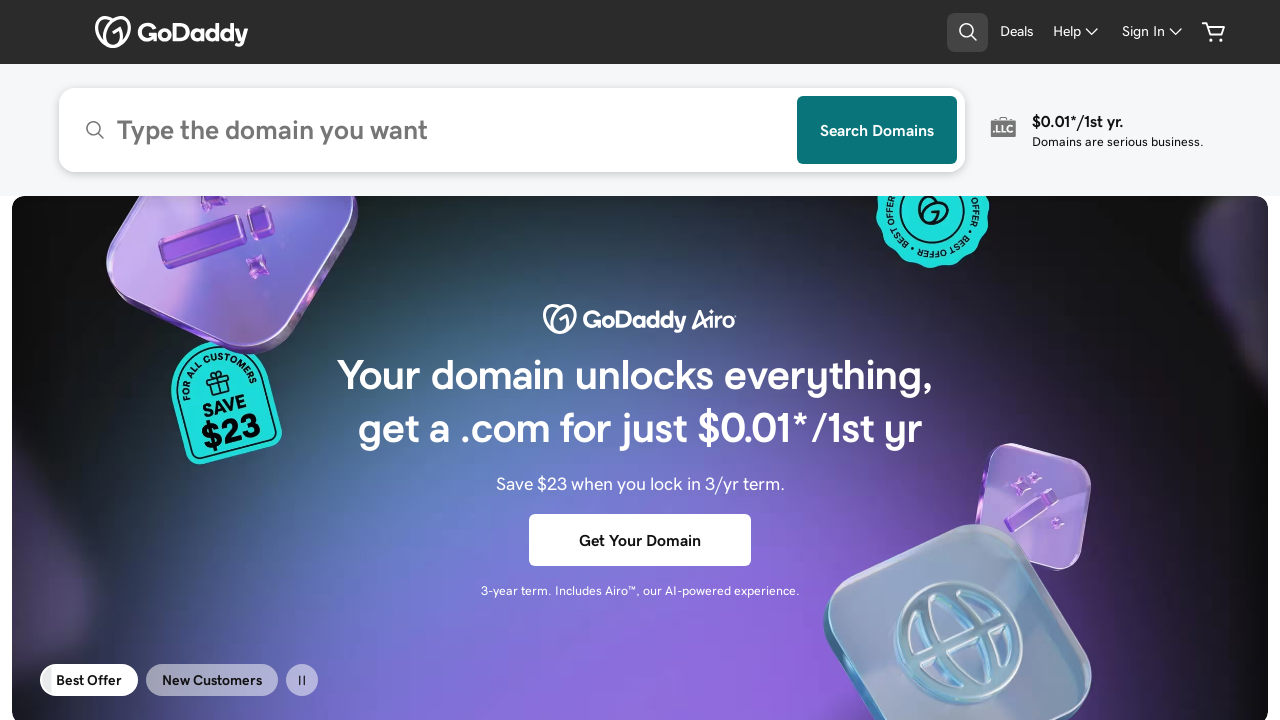

Retrieved page title: Domain Names, Websites, Hosting & Online Marketing Tools - GoDaddy
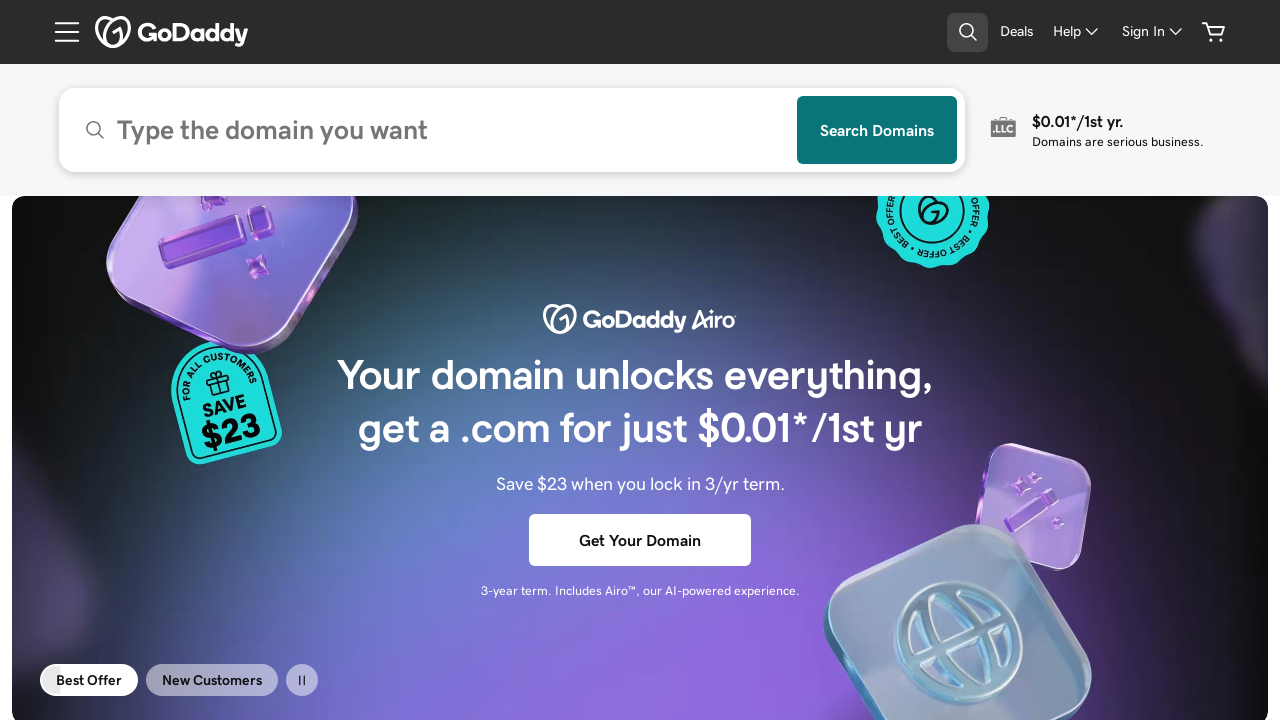

Retrieved page URL: https://www.godaddy.com/
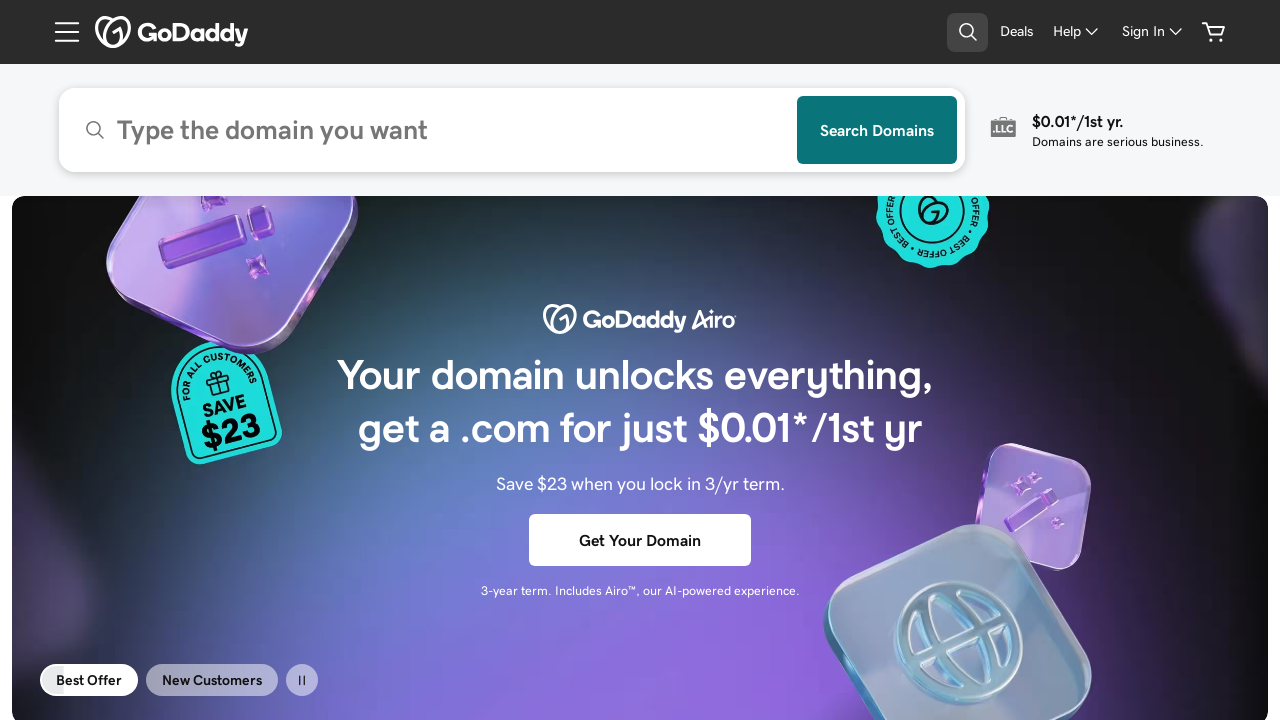

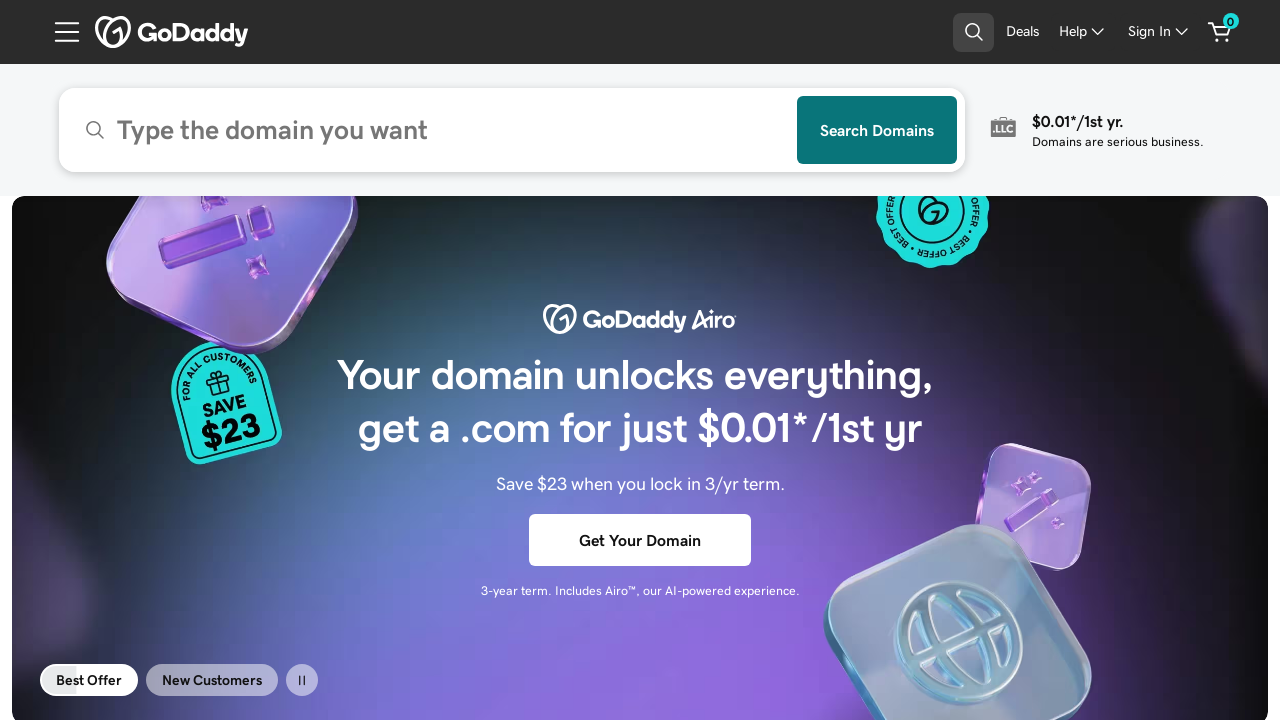